Validates the default state of radio buttons on an HTML forms page, checking that Butter is selected by default while Milk and Cheese are not selected

Starting URL: https://echoecho.com/htmlforms10.htm

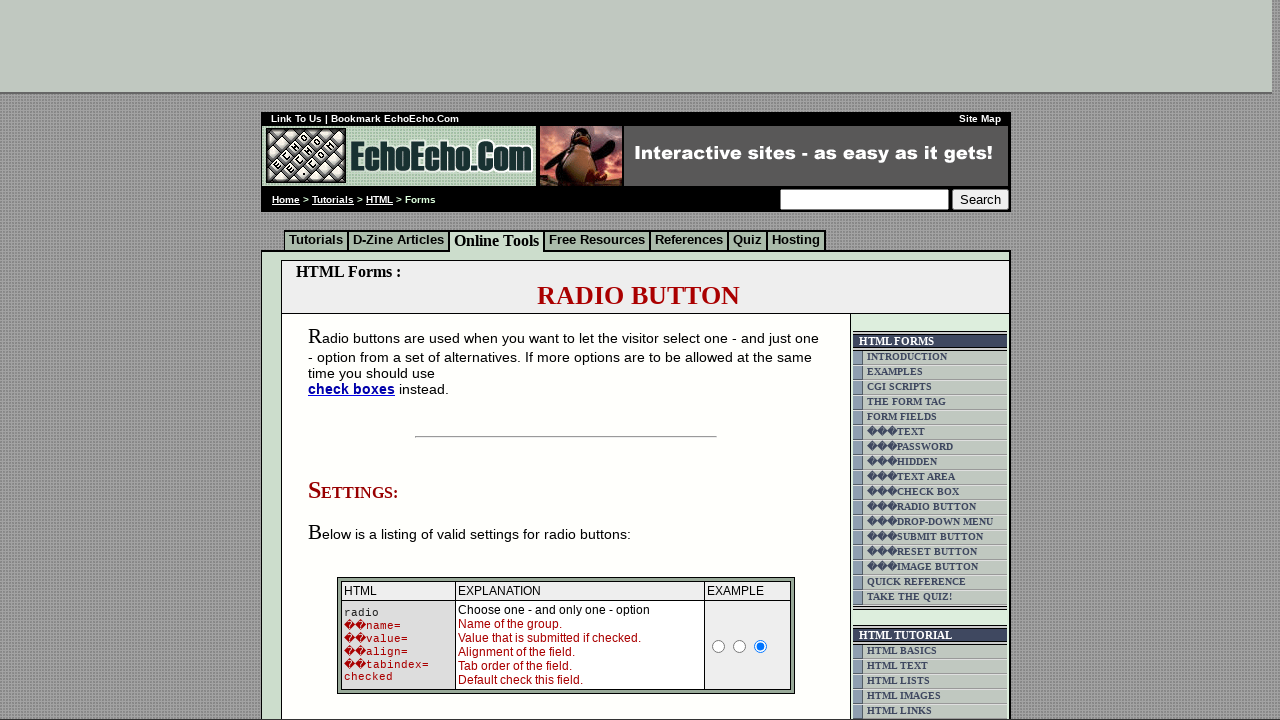

Navigated to HTML forms page
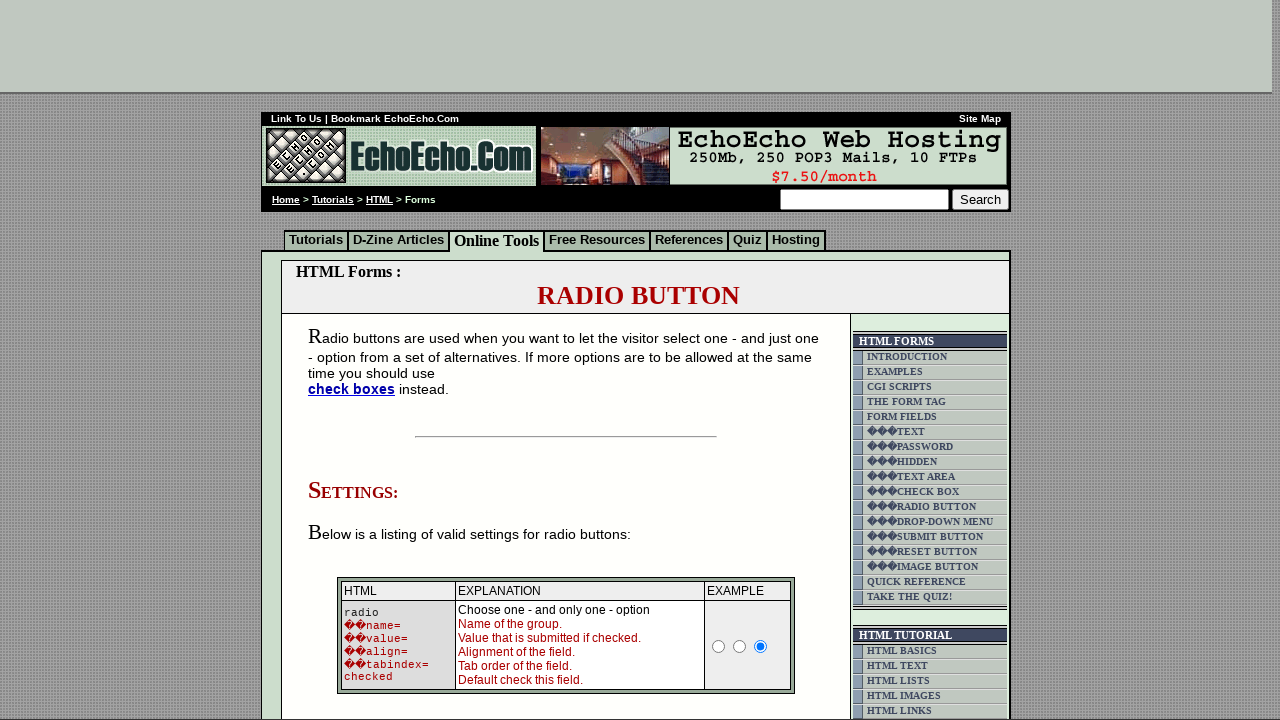

Located Milk radio button
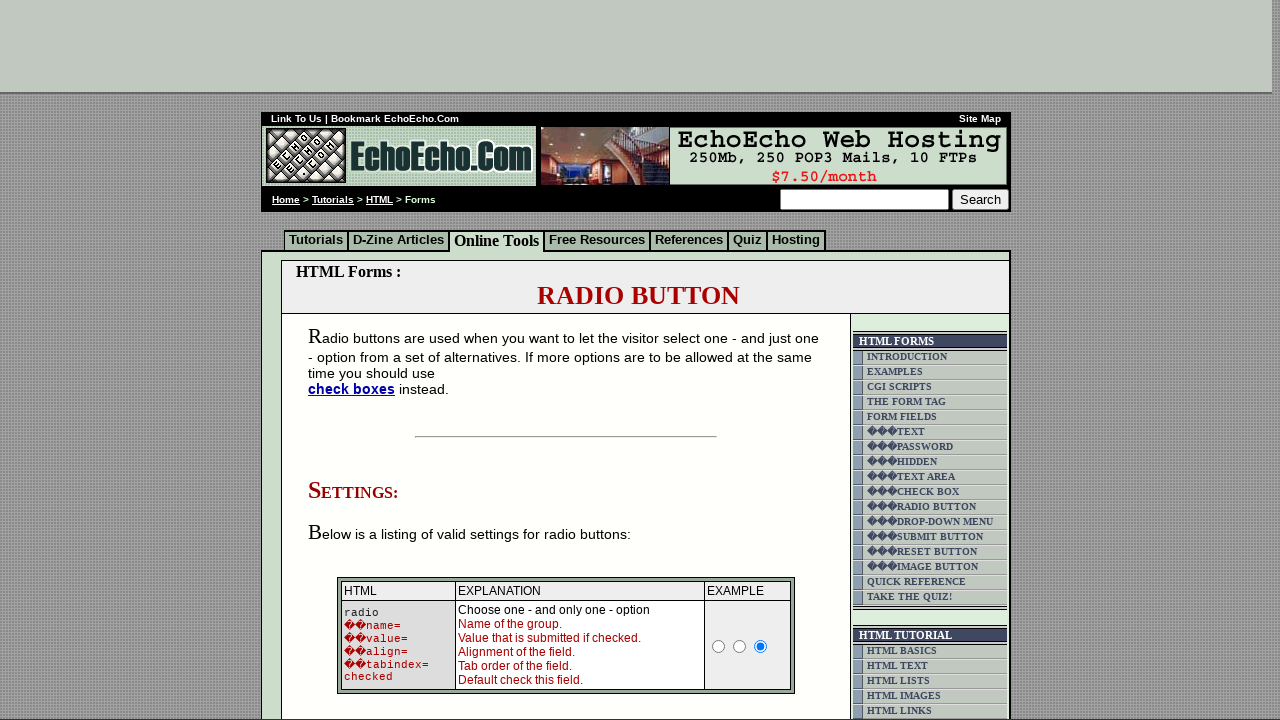

Verified that Milk radio button is not selected by default
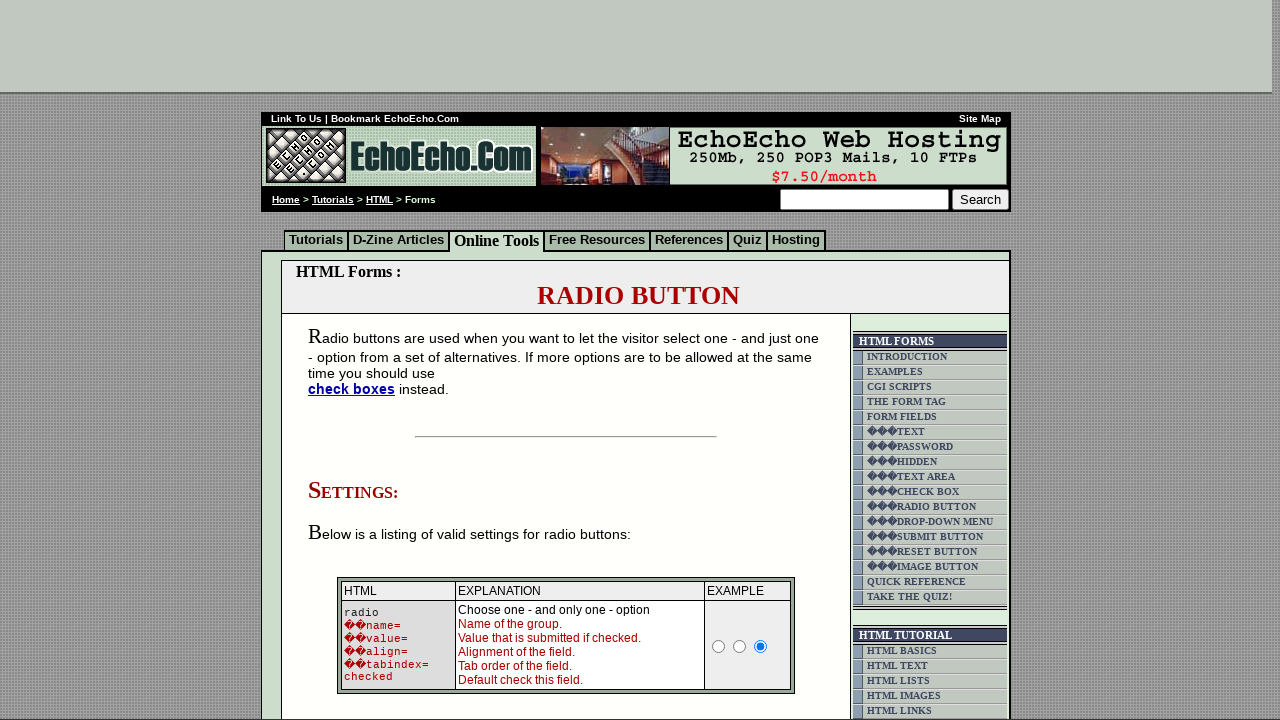

Located Butter radio button
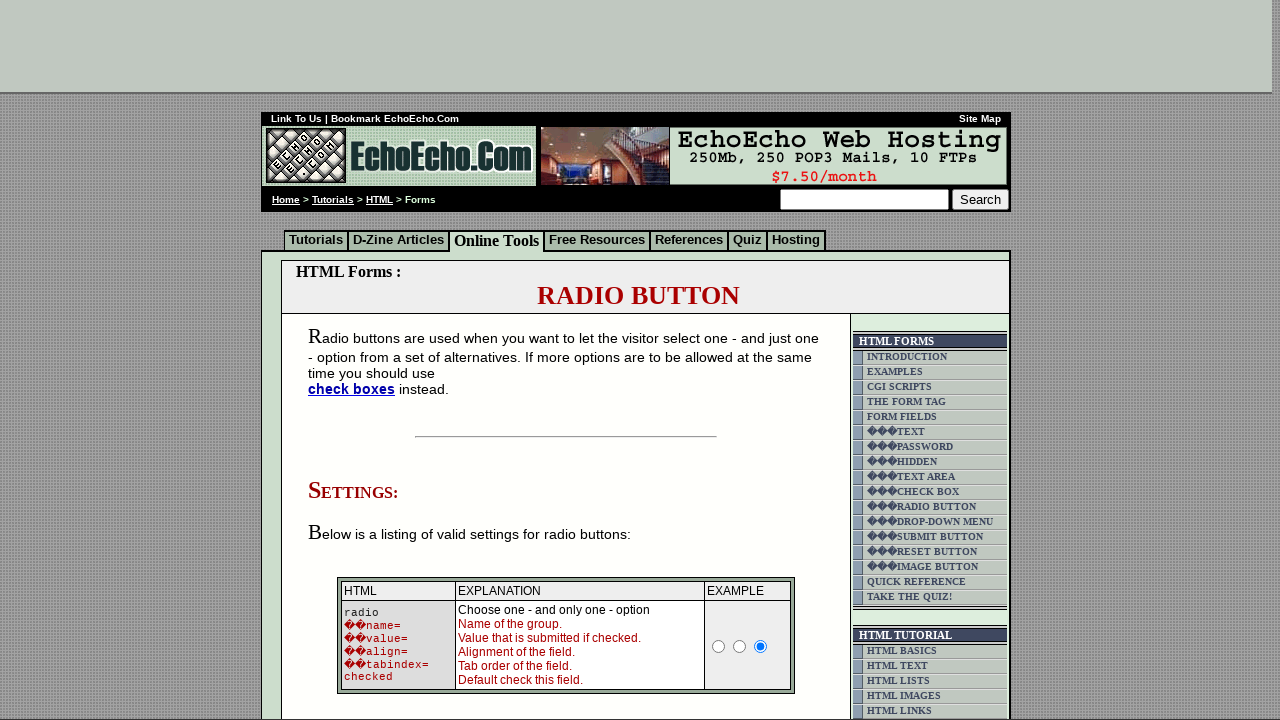

Verified that Butter radio button is selected by default
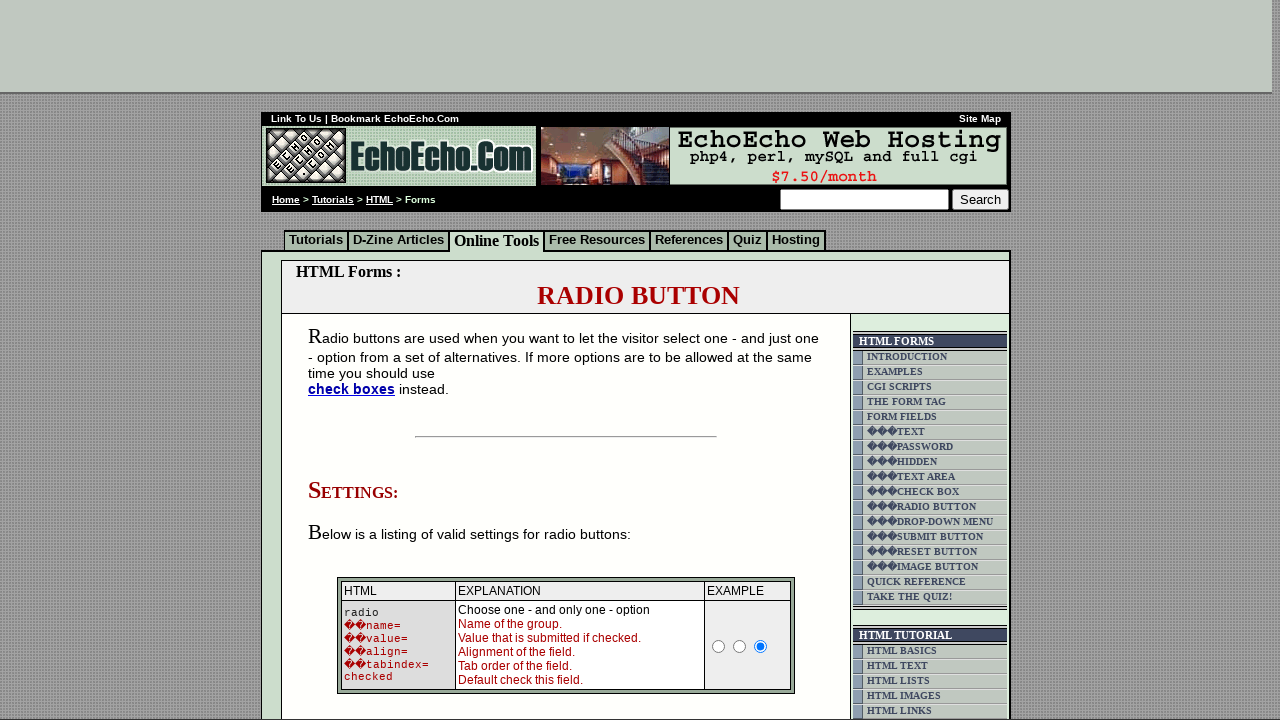

Located Cheese radio button
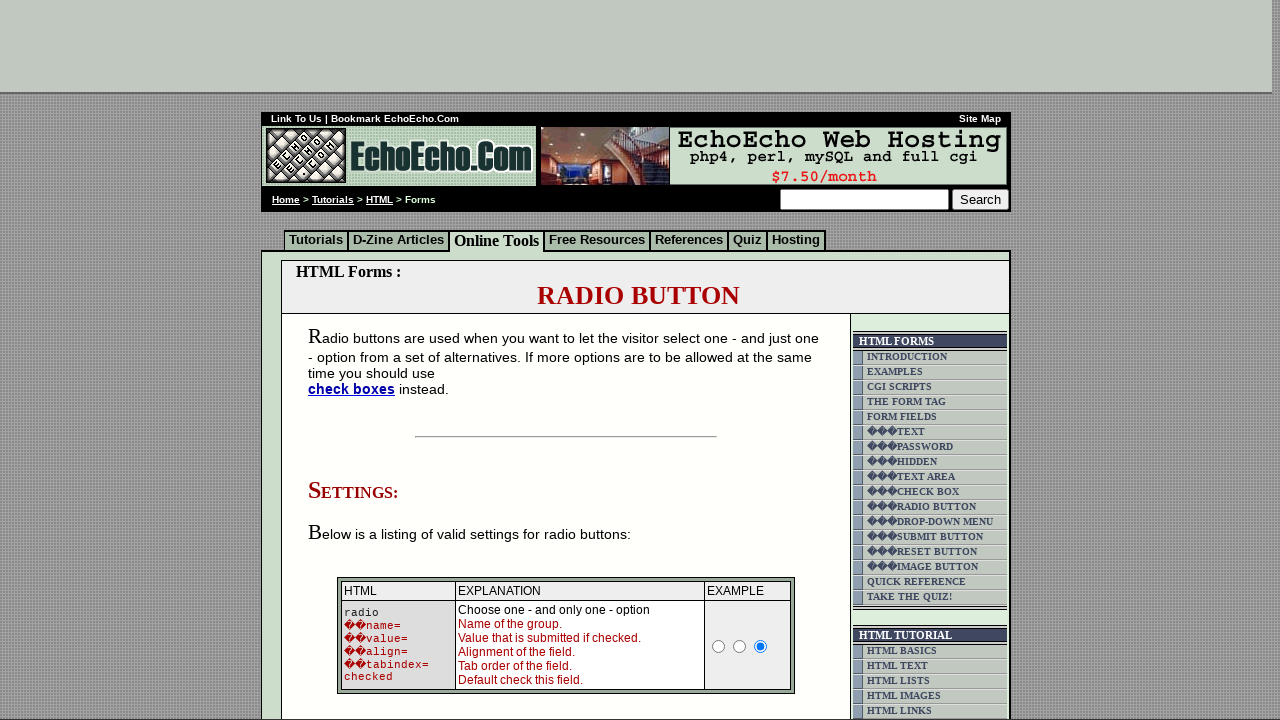

Verified that Cheese radio button is not selected by default
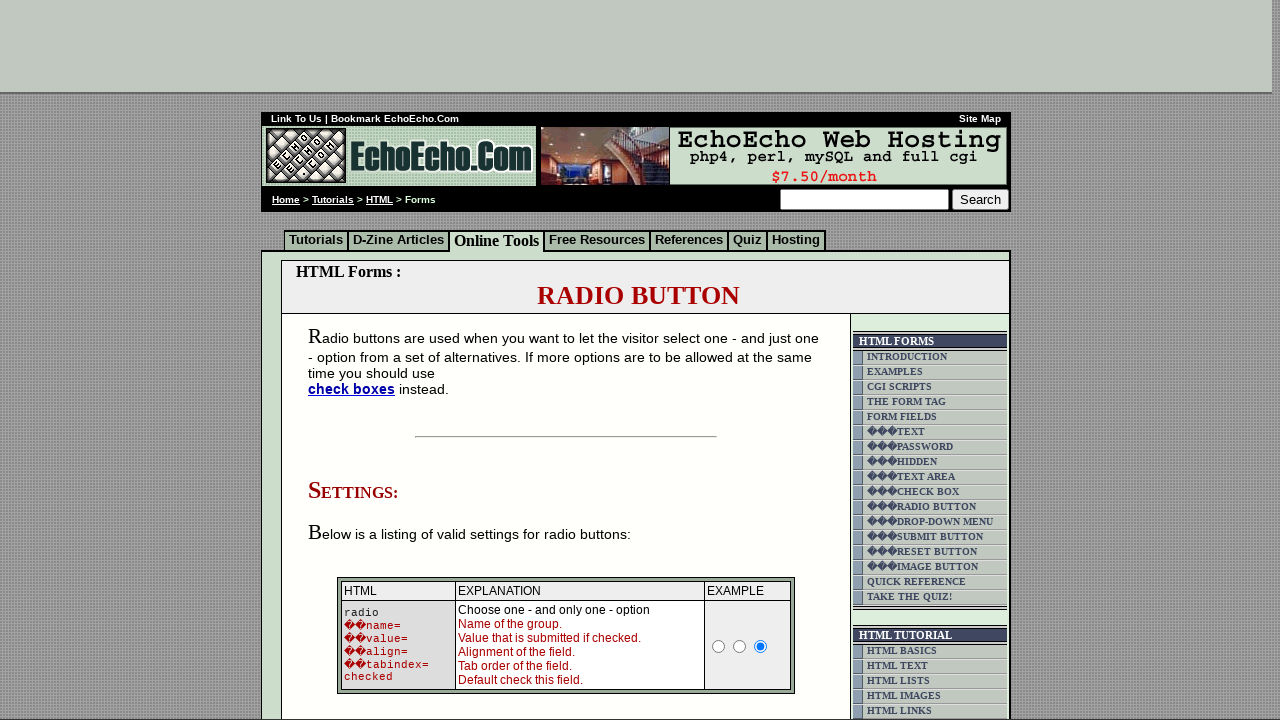

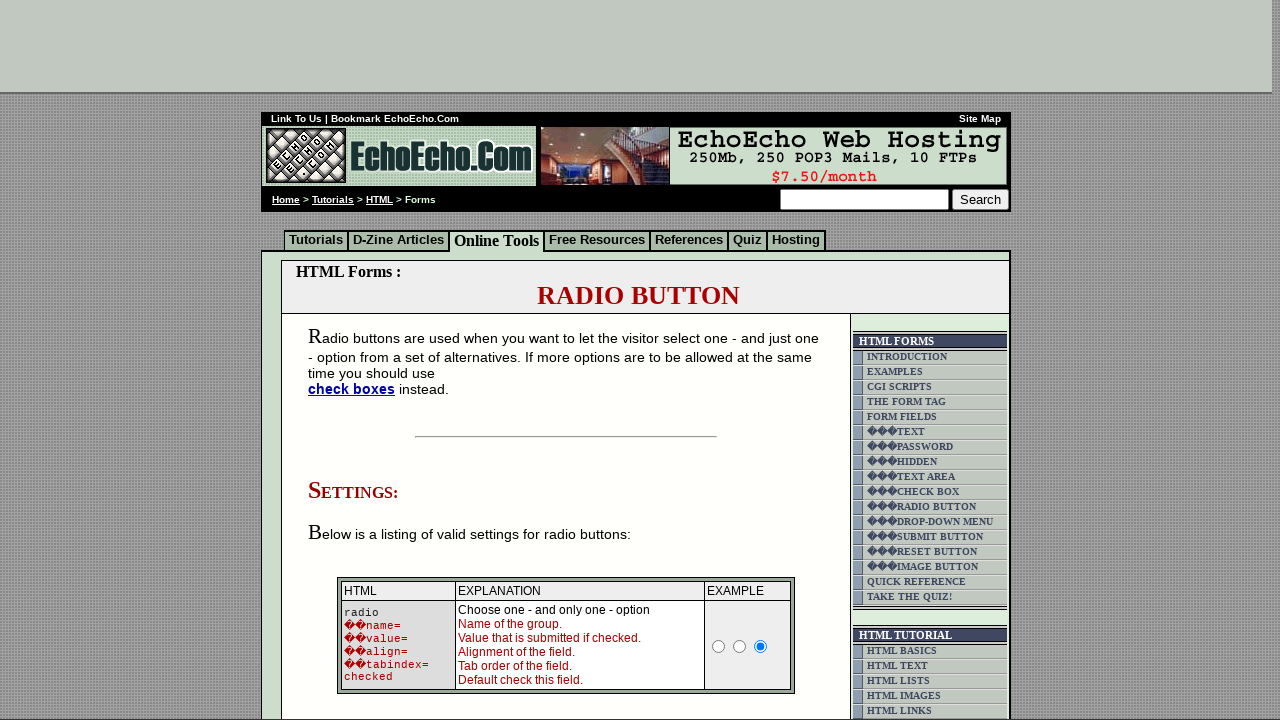